Navigates to the Selenium website and clicks on the third navigation menu item in the main navbar

Starting URL: https://www.selenium.dev/

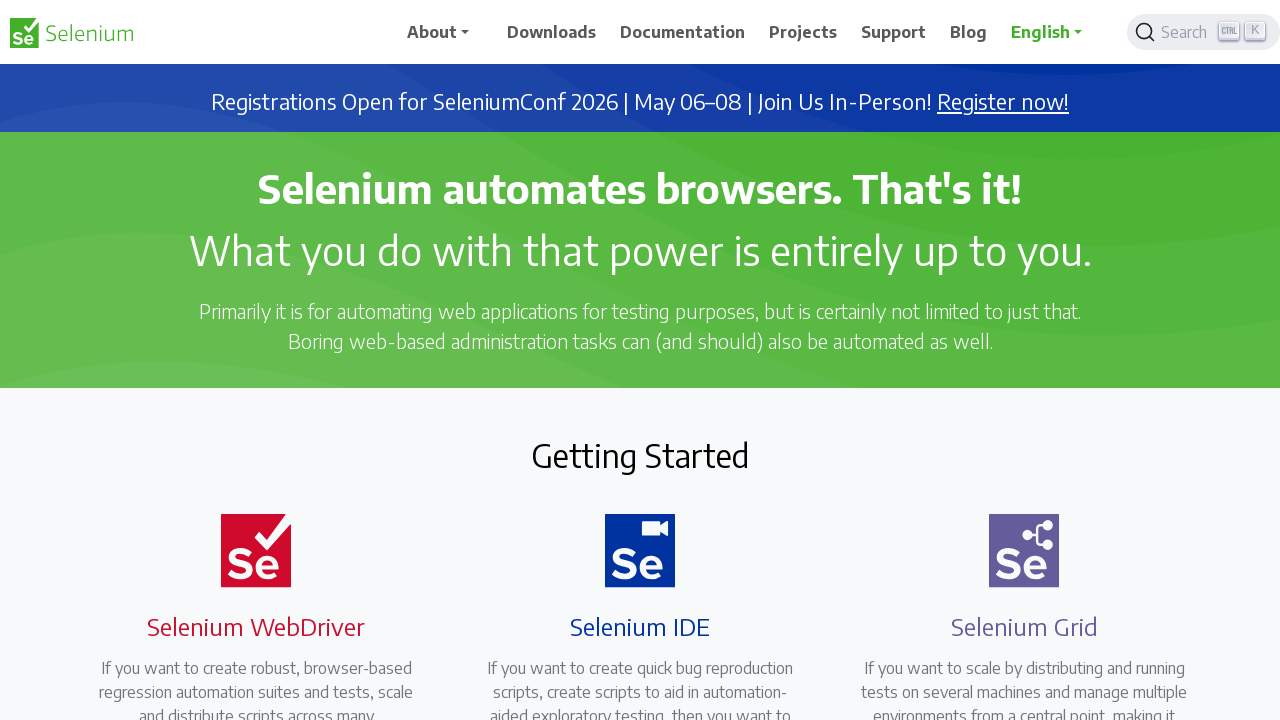

Navigated to Selenium website
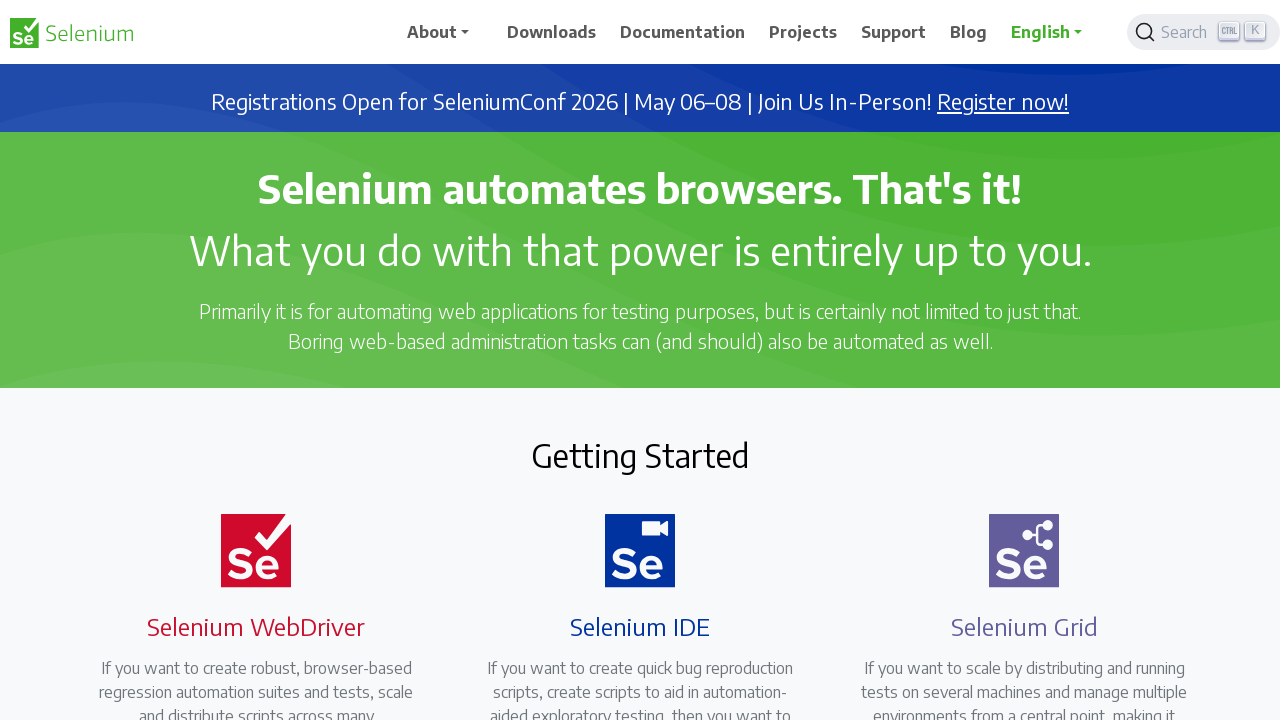

Clicked the third navigation menu item in the main navbar at (683, 32) on #main_navbar ul li:nth-child(3) a span
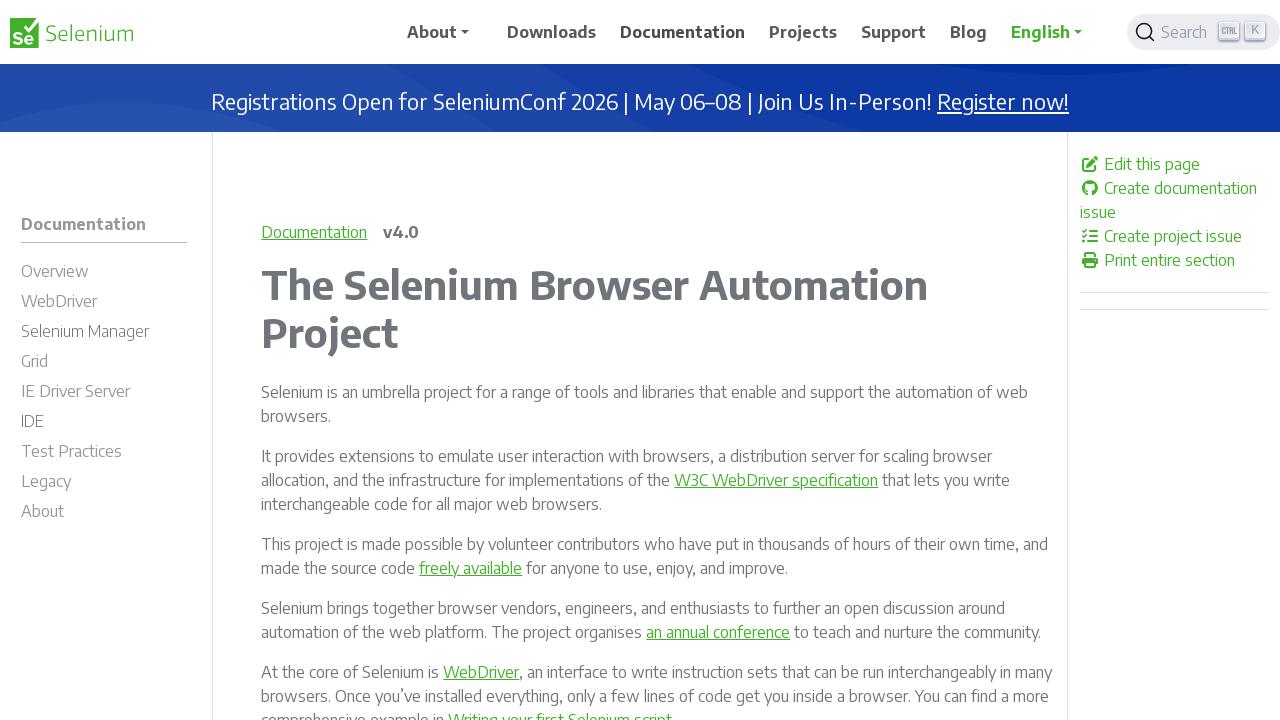

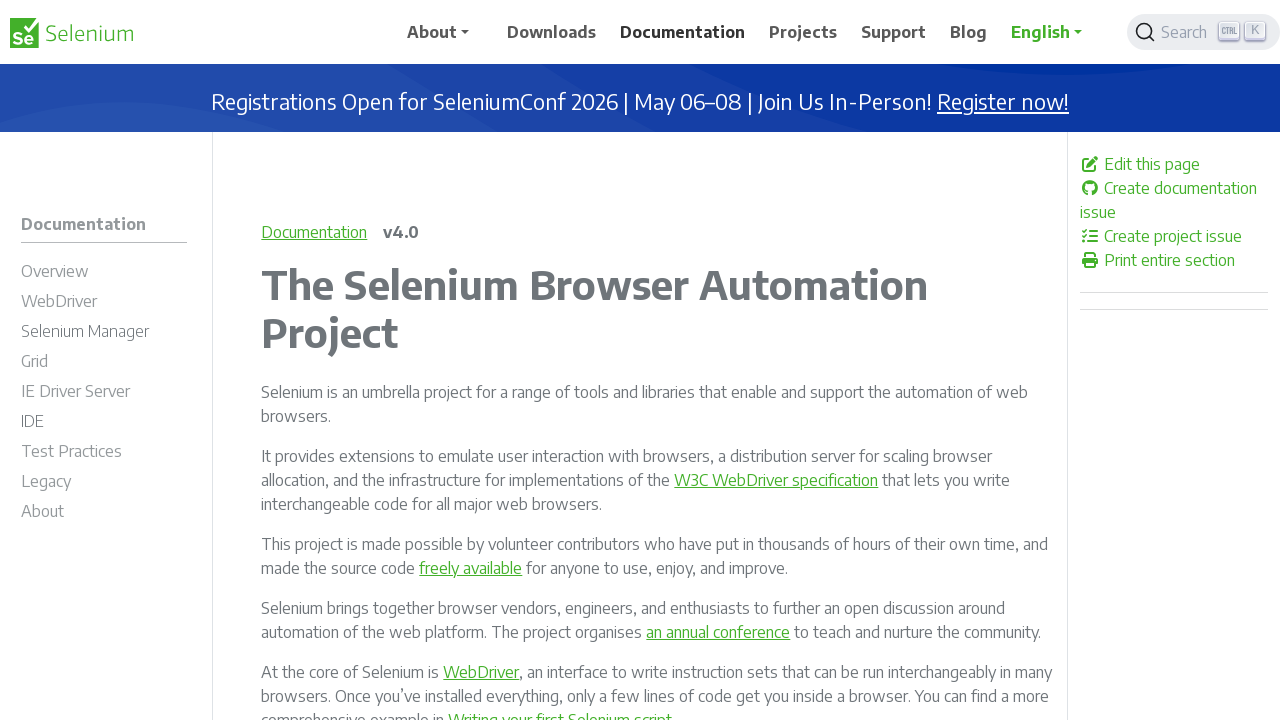